Tests a complete monitor purchase flow on DemoBlaze demo e-commerce site: navigates to monitors category, selects a monitor, adds it to cart, fills checkout form with test data, and completes the purchase.

Starting URL: https://www.demoblaze.com/

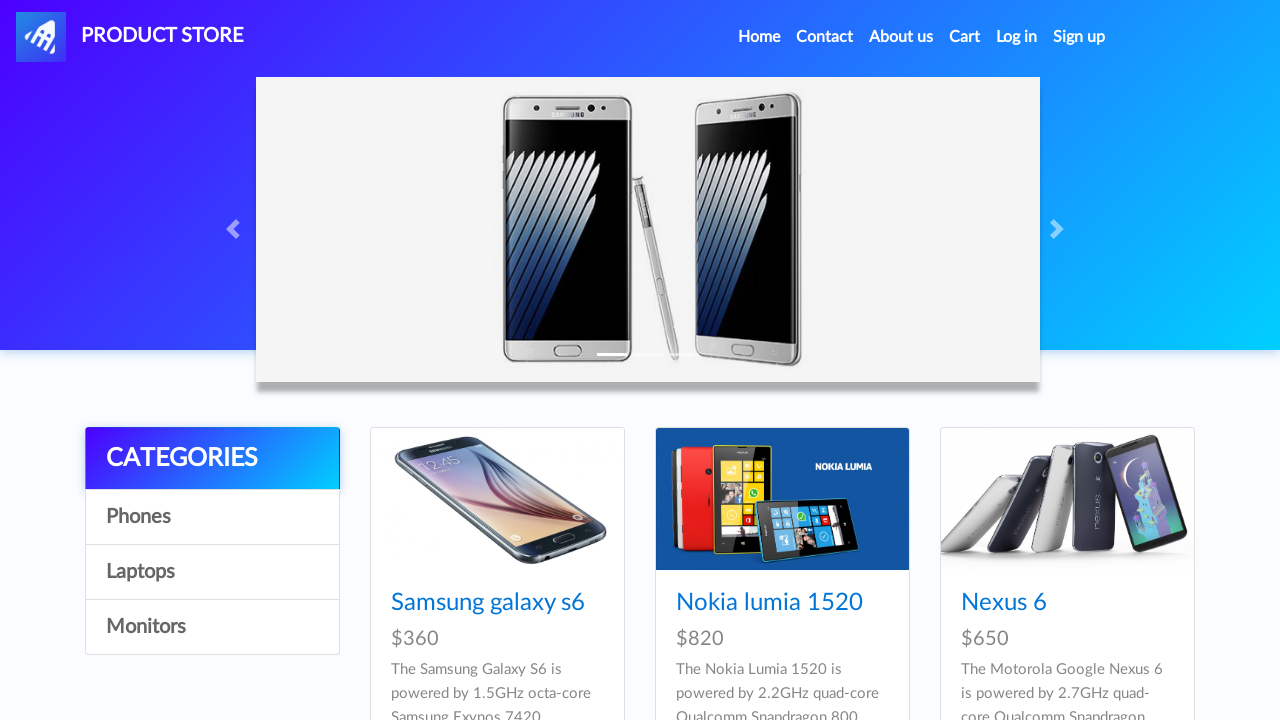

Homepage loaded and network idle
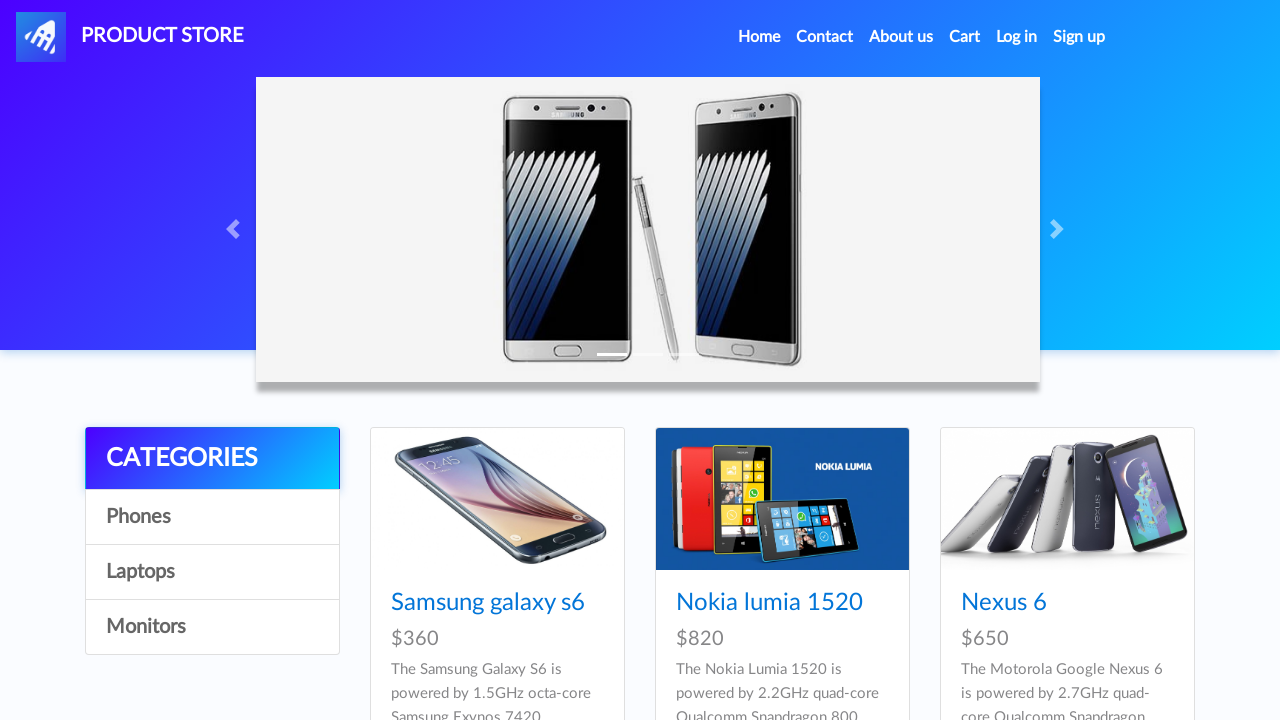

Clicked on Monitors category at (212, 627) on text=Monitors
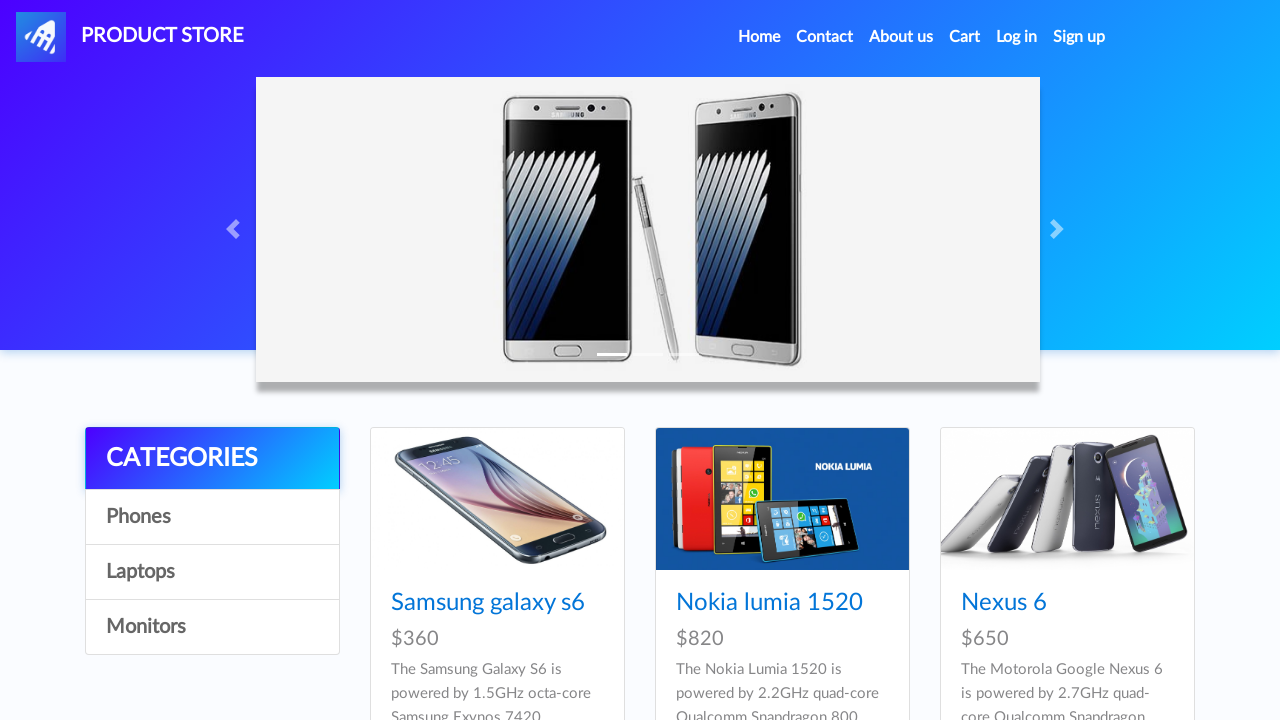

Monitors category products container loaded
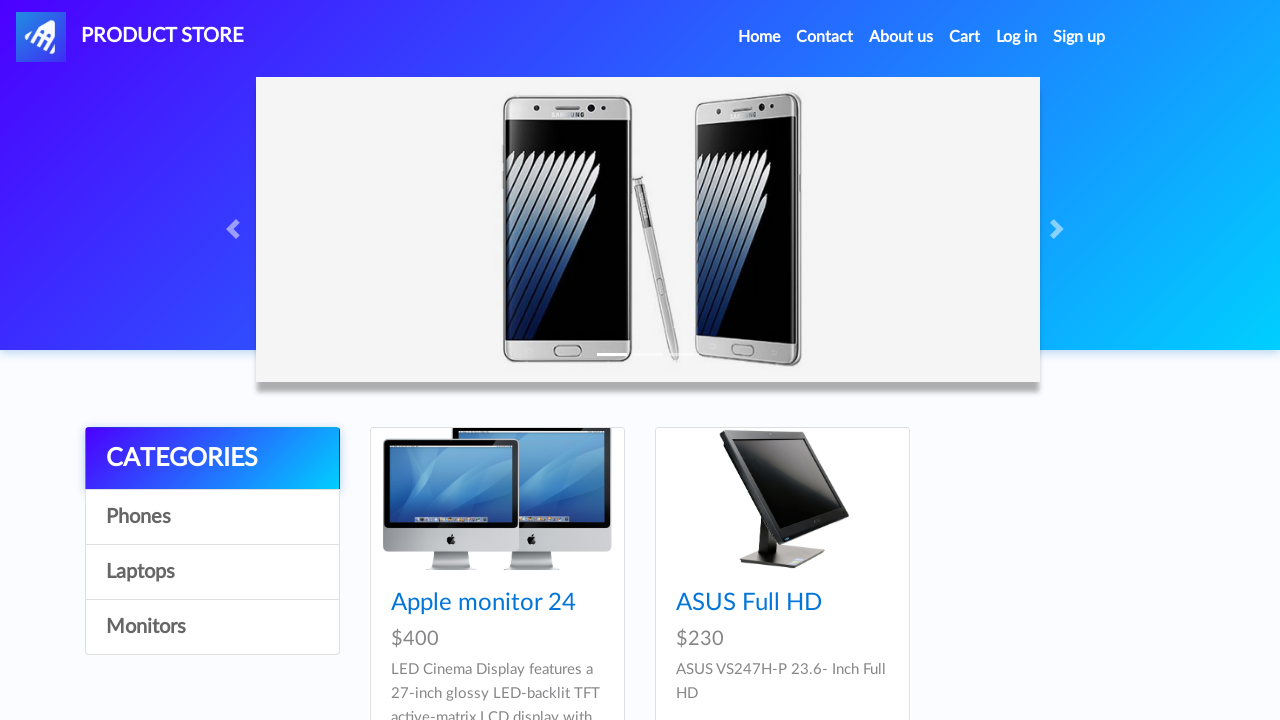

Waited 2 seconds for products to fully load
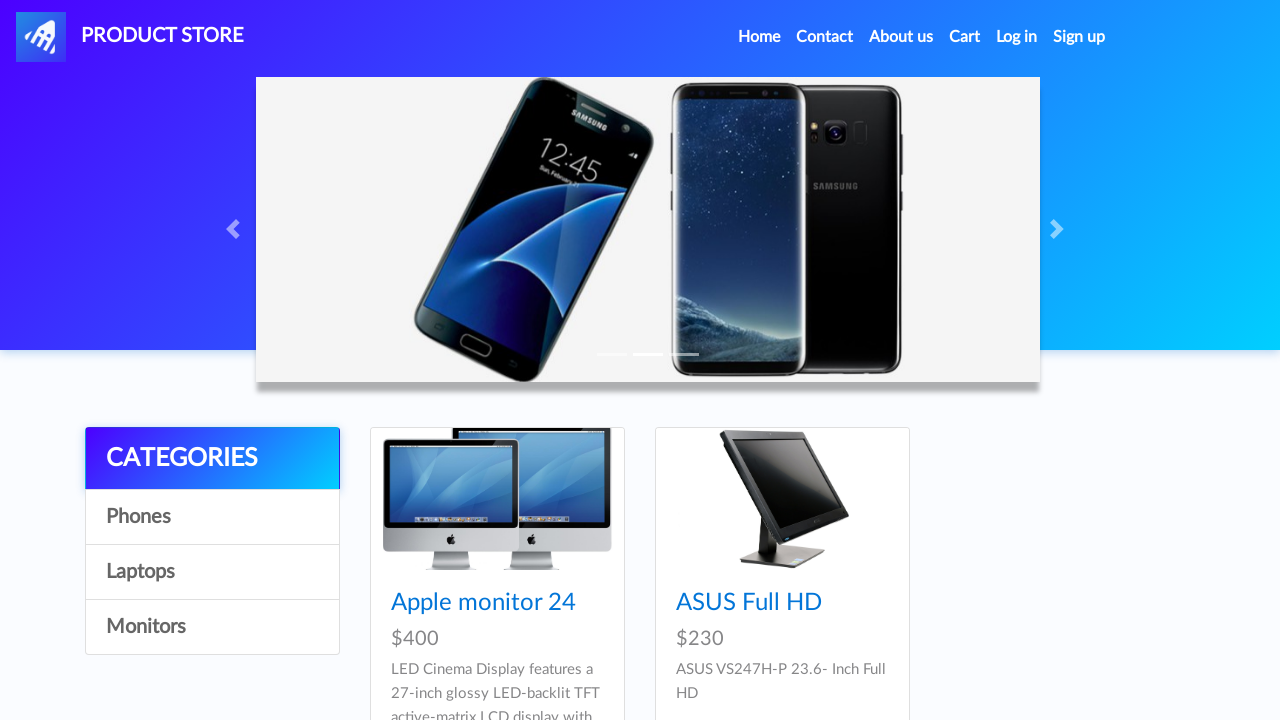

Clicked on first monitor product at (497, 603) on .card-title >> nth=0
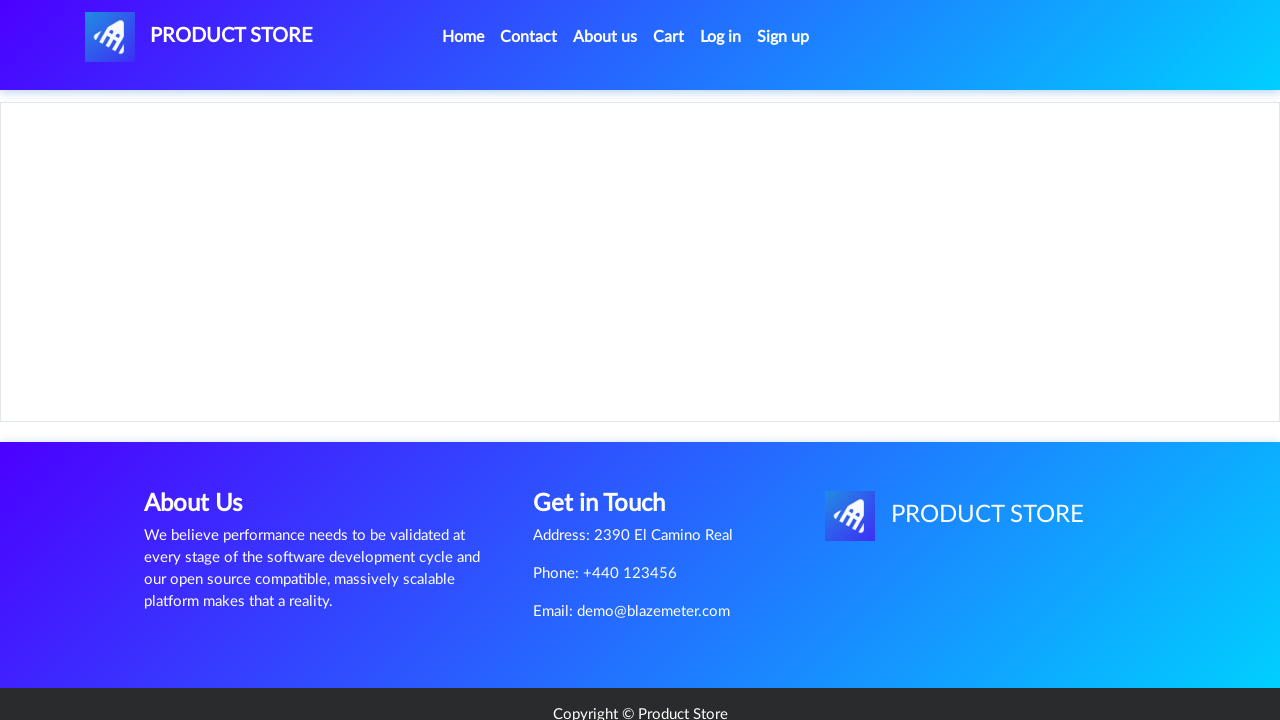

Product details page loaded
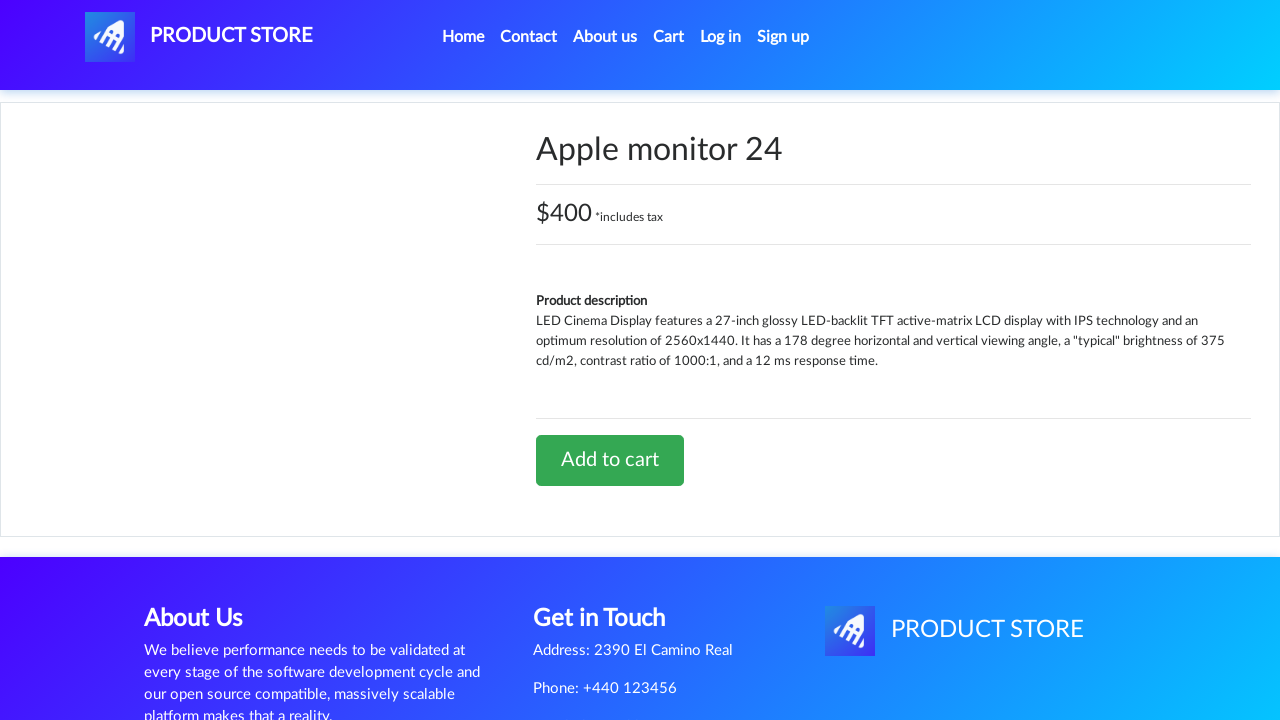

Clicked Add to Cart button at (610, 460) on a.btn.btn-success.btn-lg
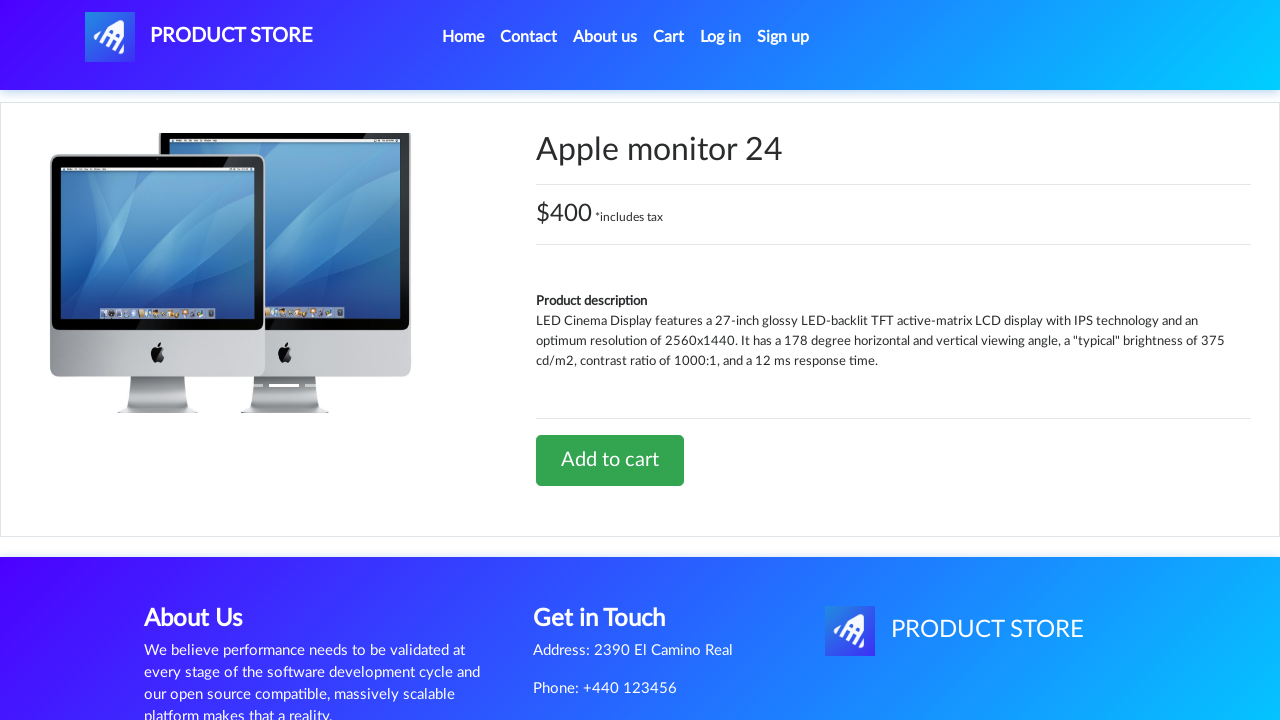

Set up dialog handler to accept alerts
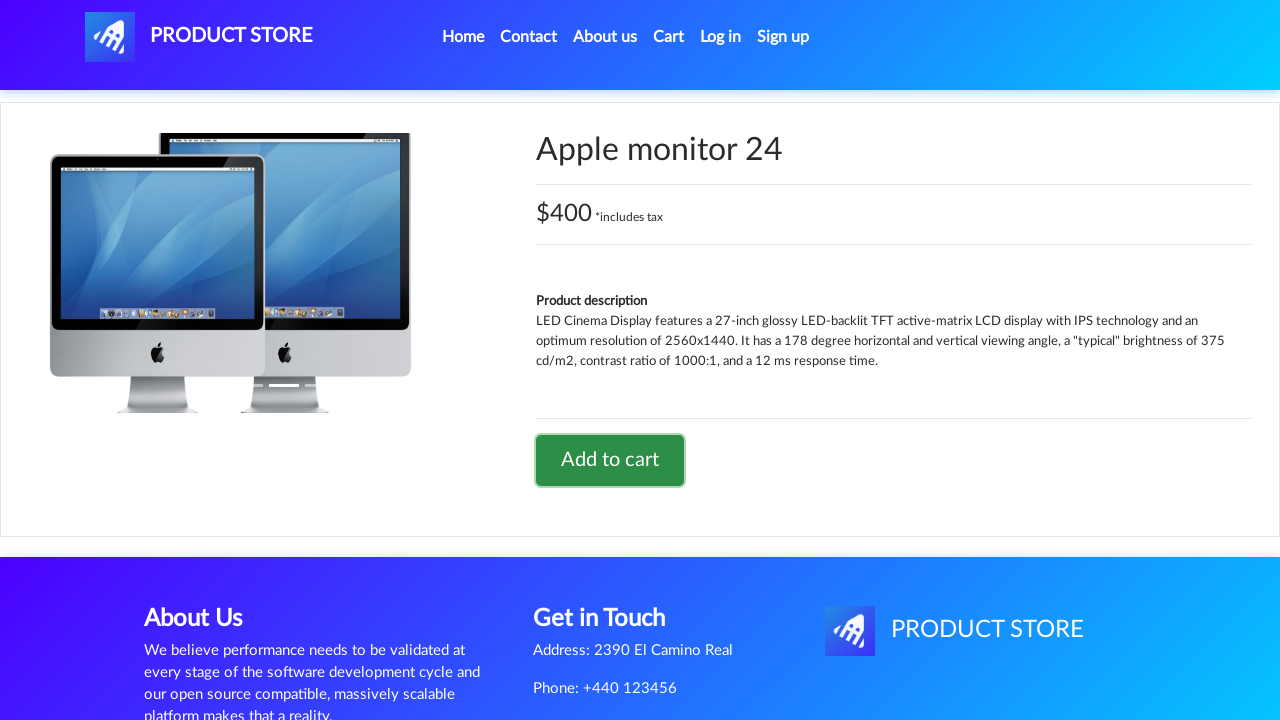

Waited 1 second for alert to be processed
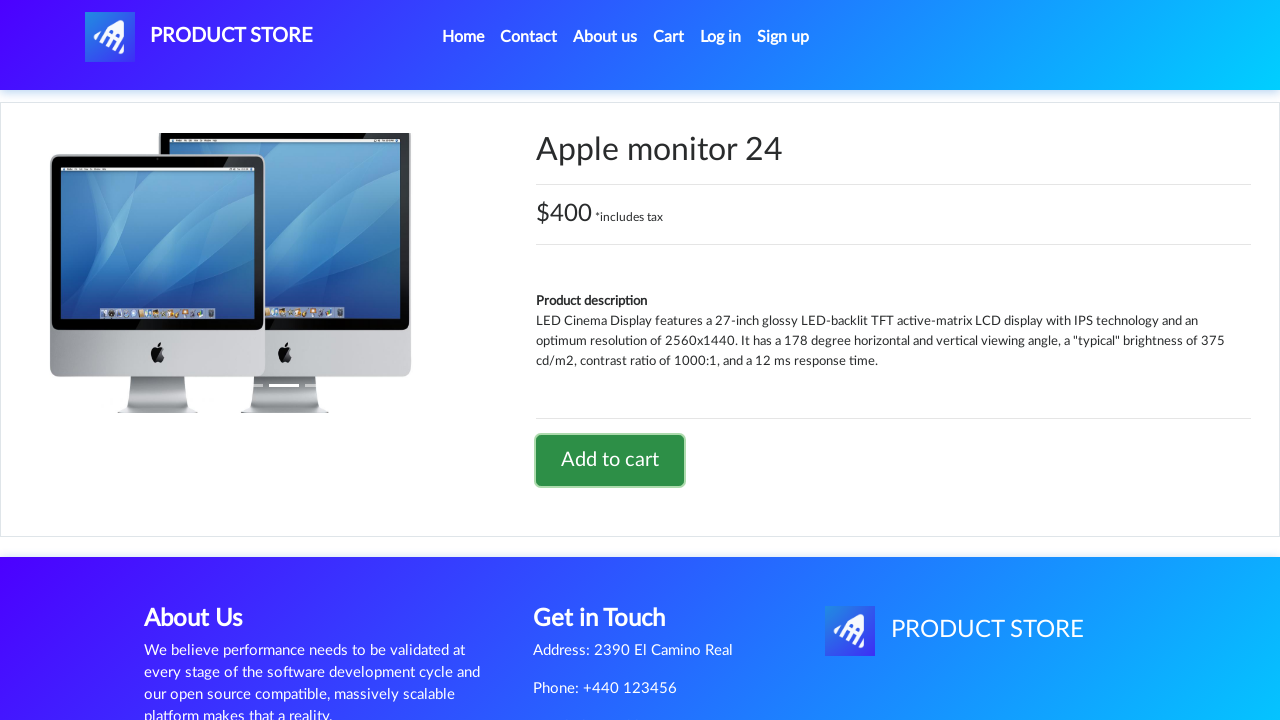

Clicked on Cart navigation link at (669, 37) on #cartur
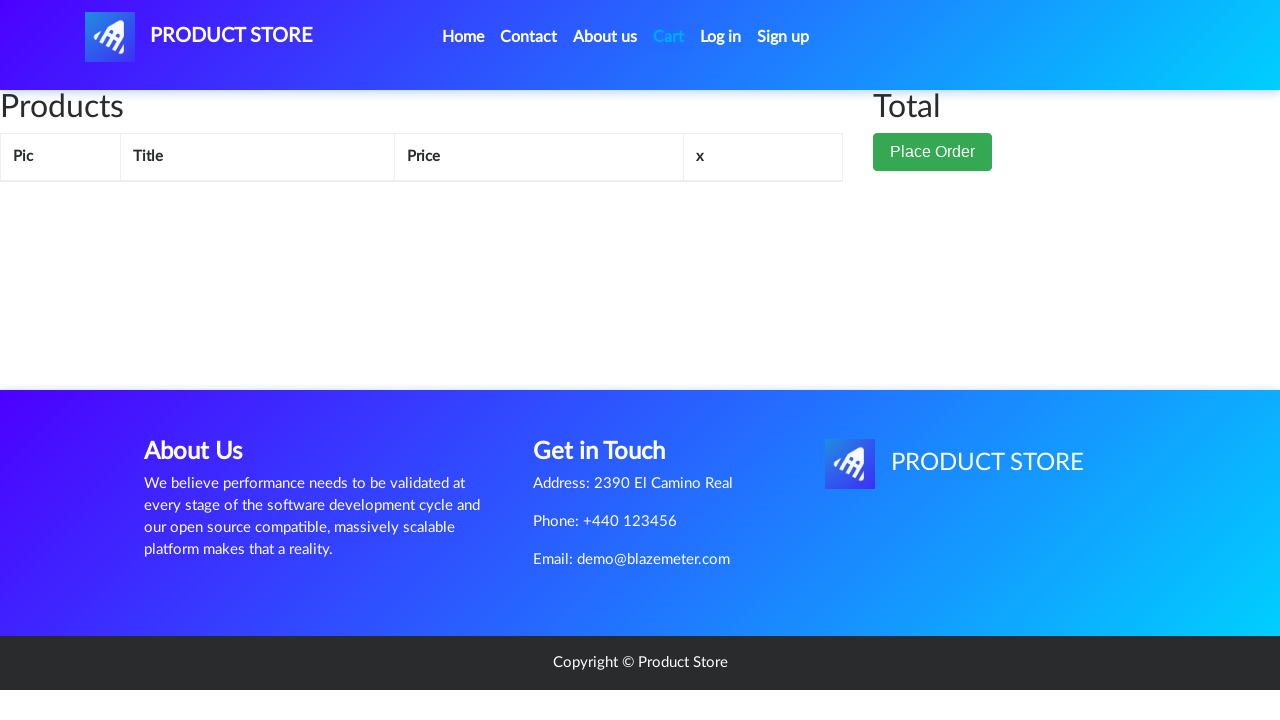

Cart page loaded with total price display
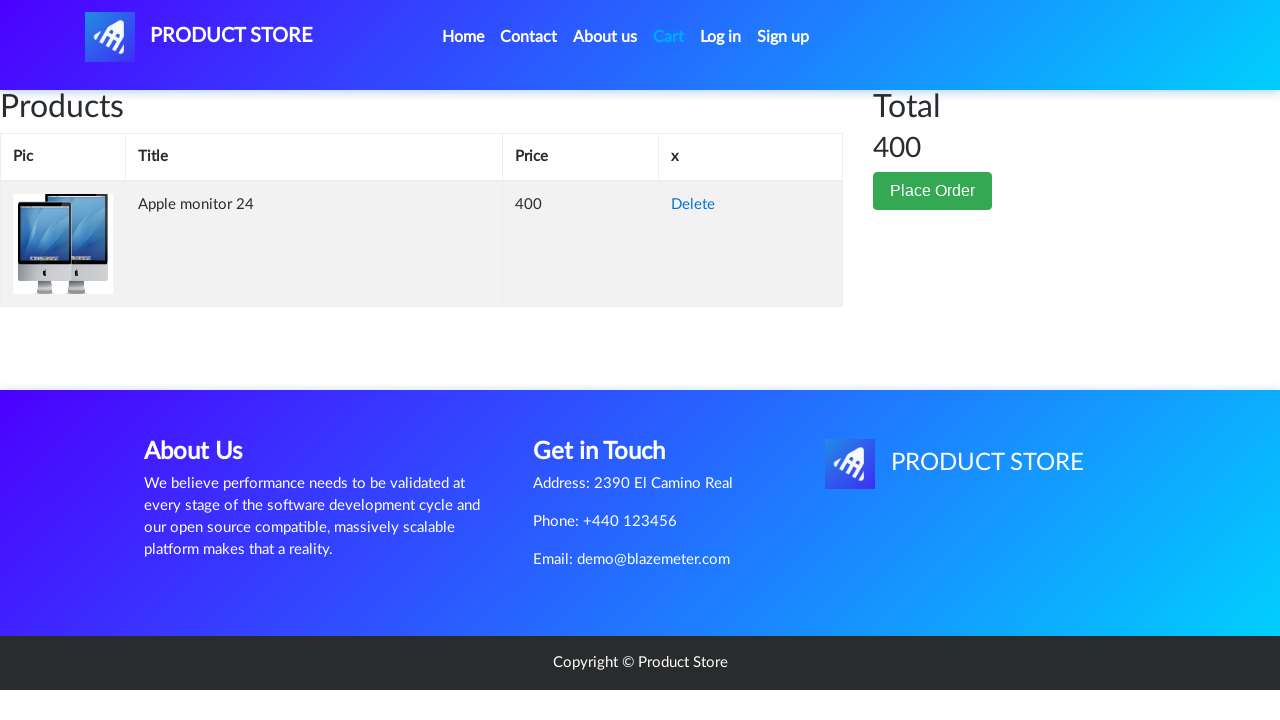

Clicked Place Order button at (933, 191) on button[data-target='#orderModal']
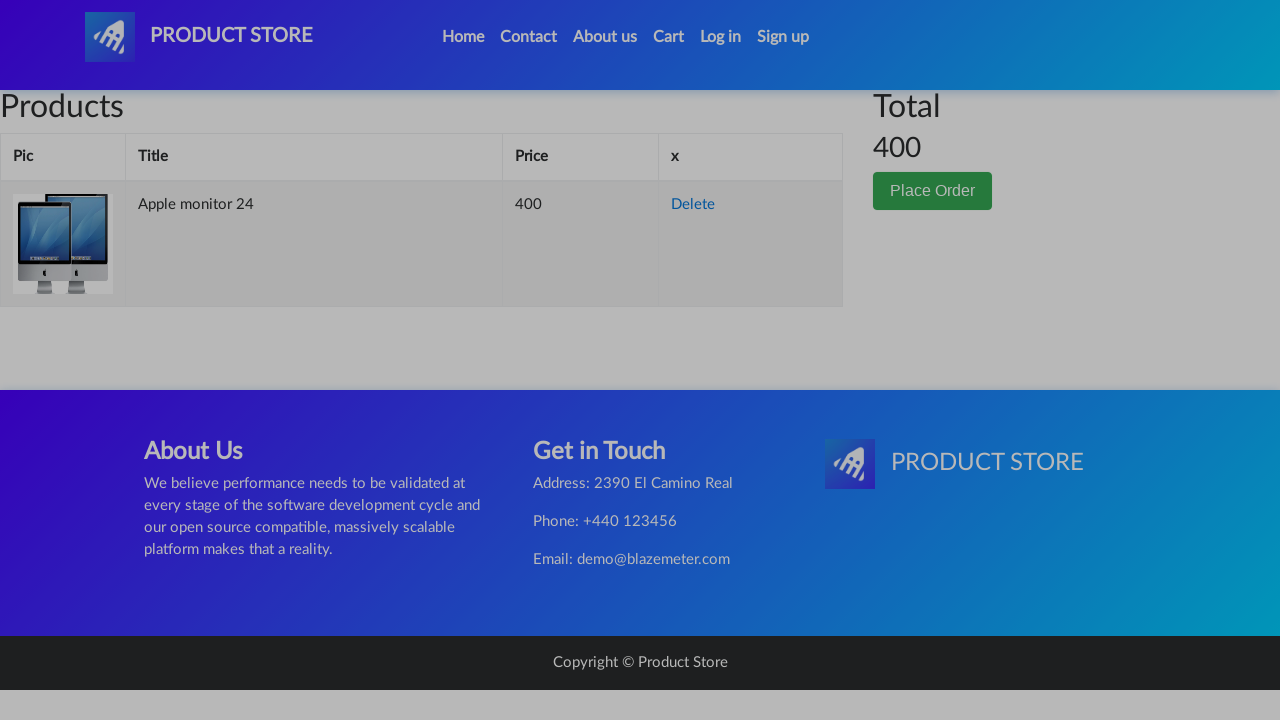

Order modal appeared
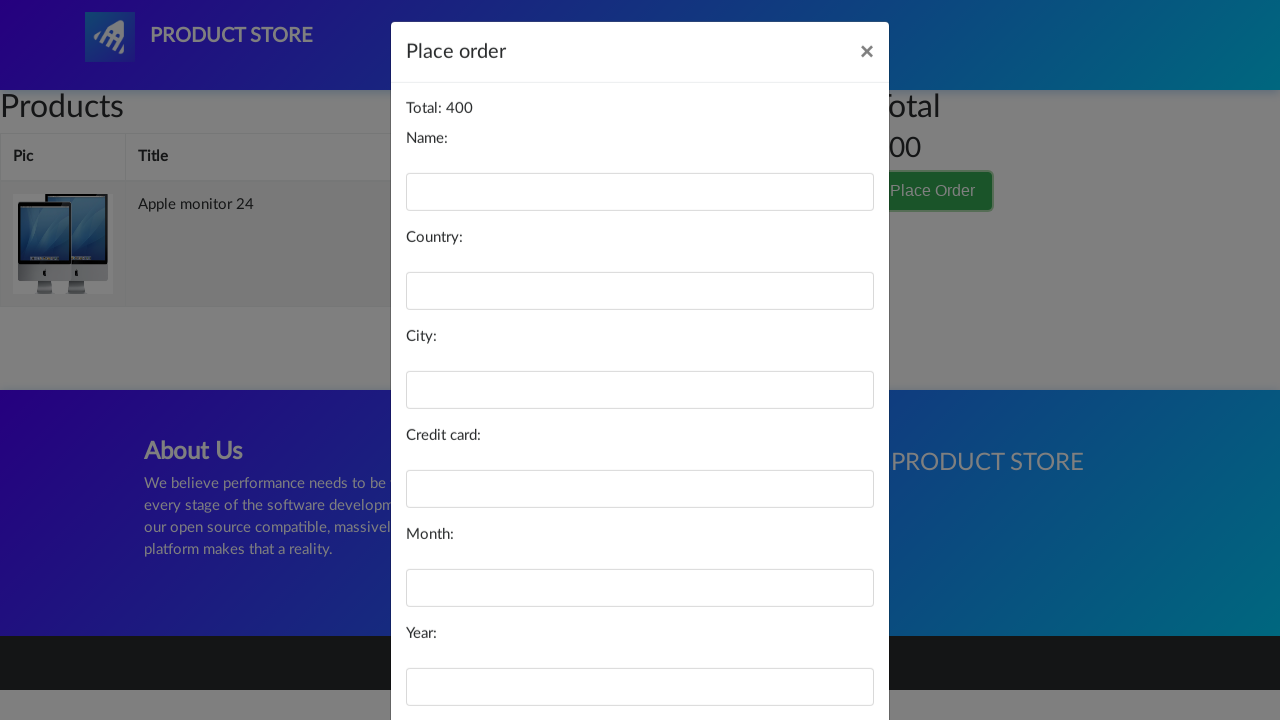

Filled in name field with 'Maria Santos' on #name
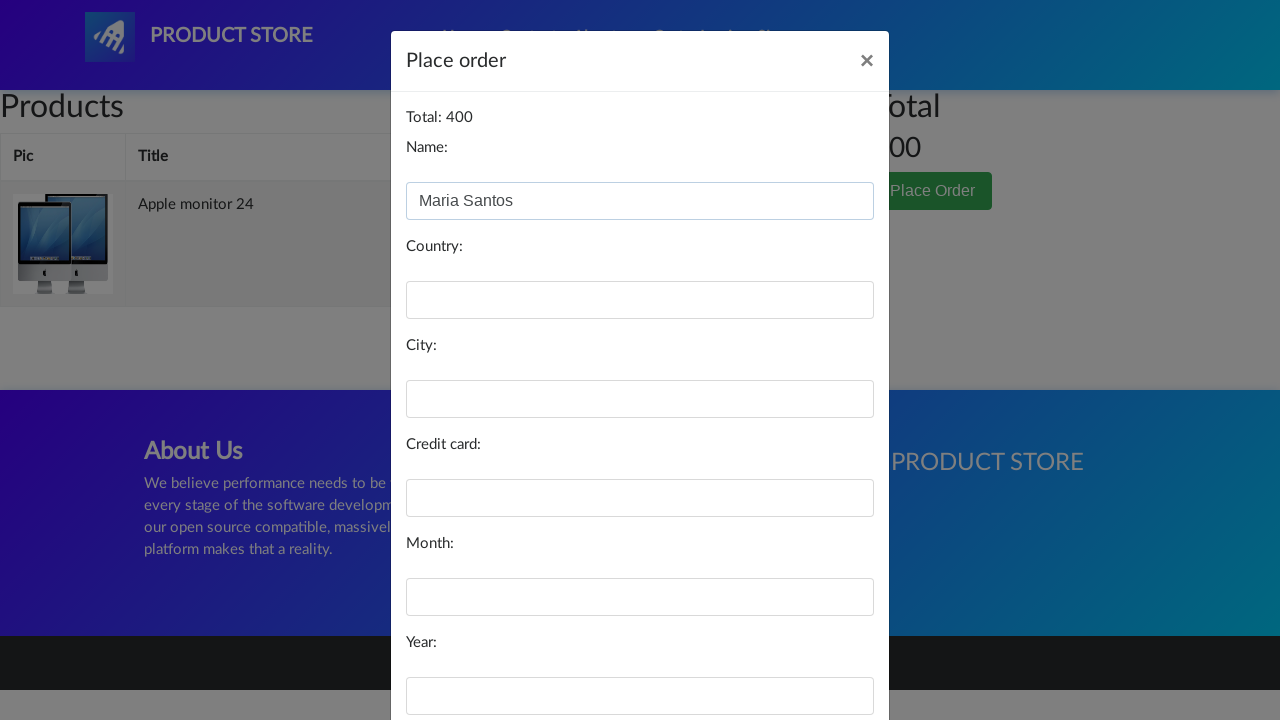

Filled in country field with 'Brazil' on #country
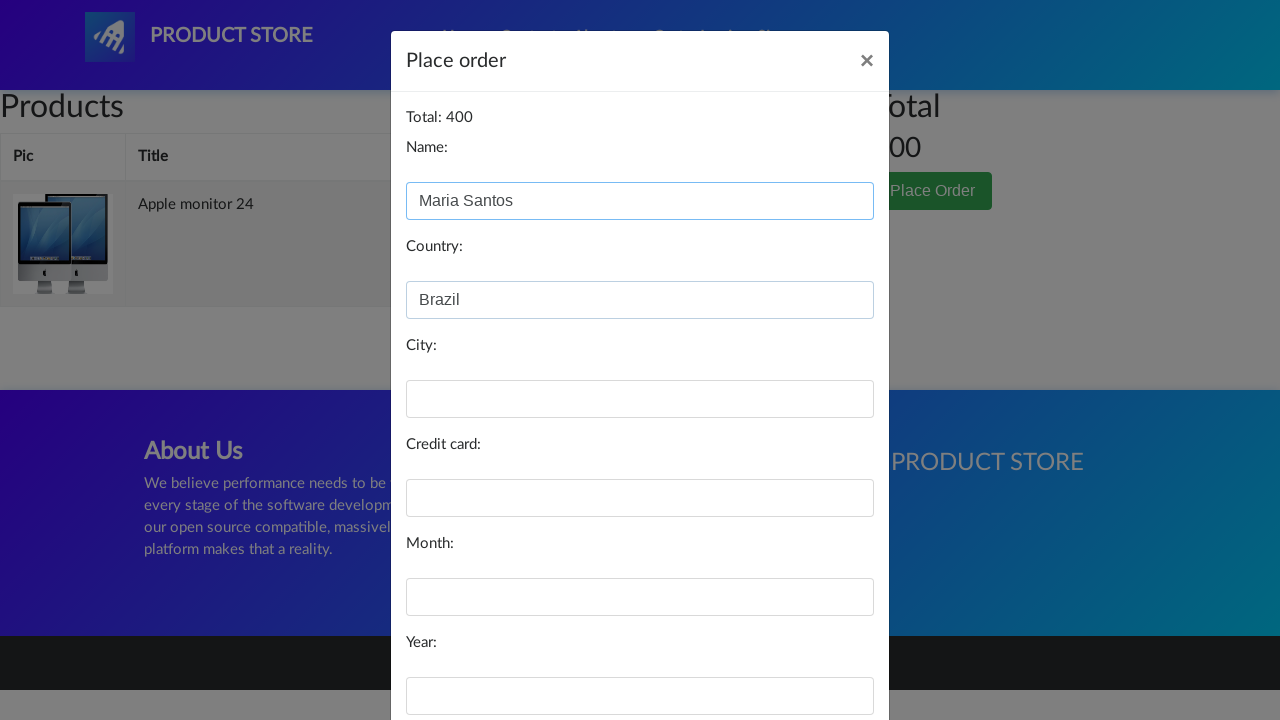

Filled in city field with 'Sao Paulo' on #city
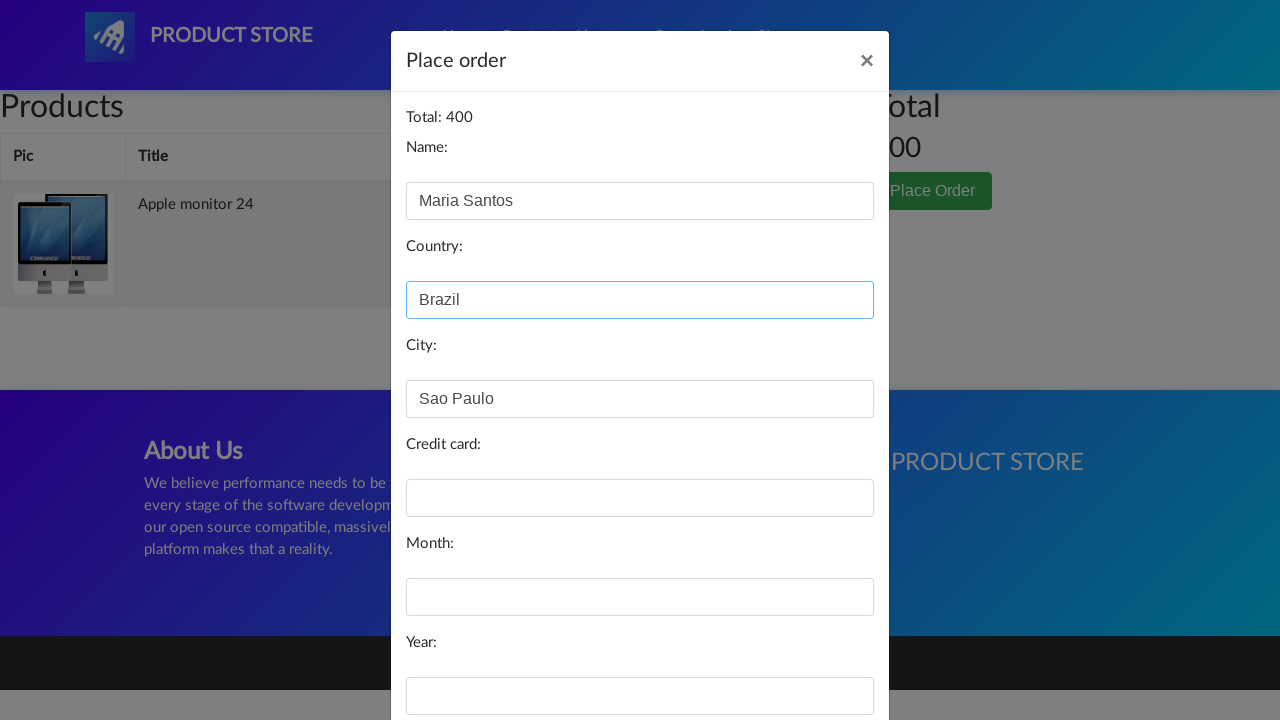

Filled in credit card field with test card number on #card
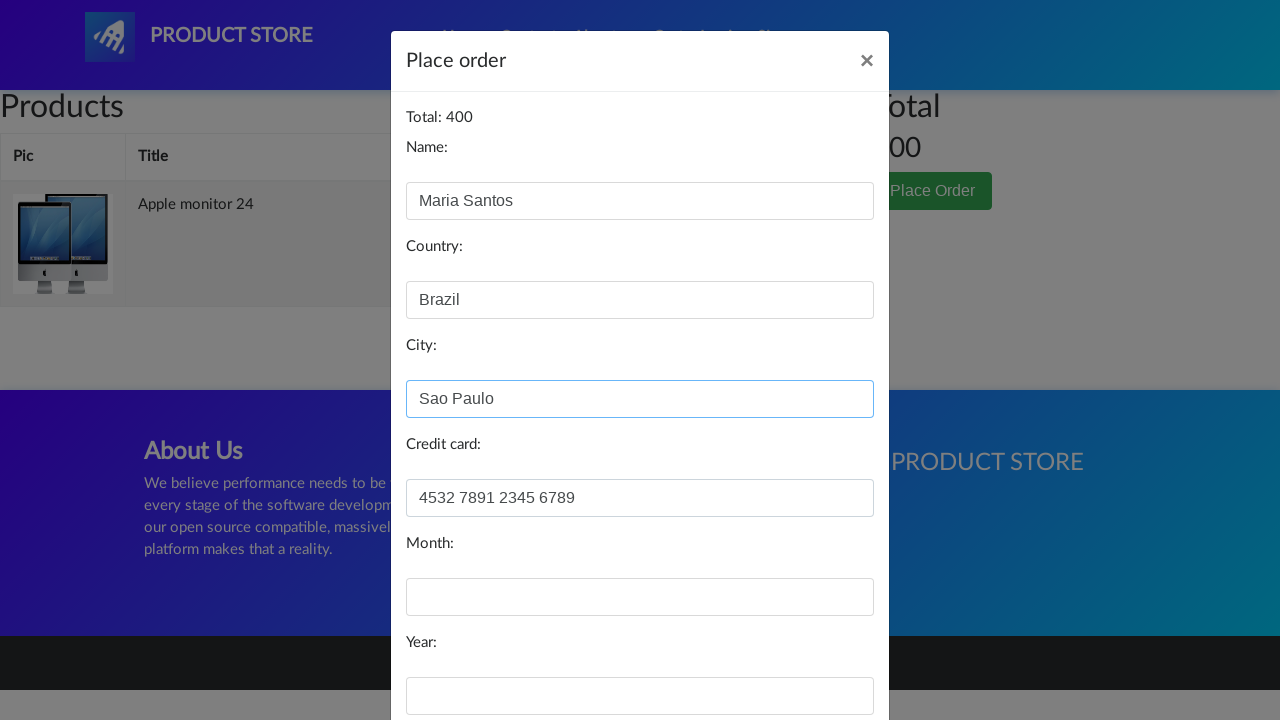

Filled in card expiry month with '08' on #month
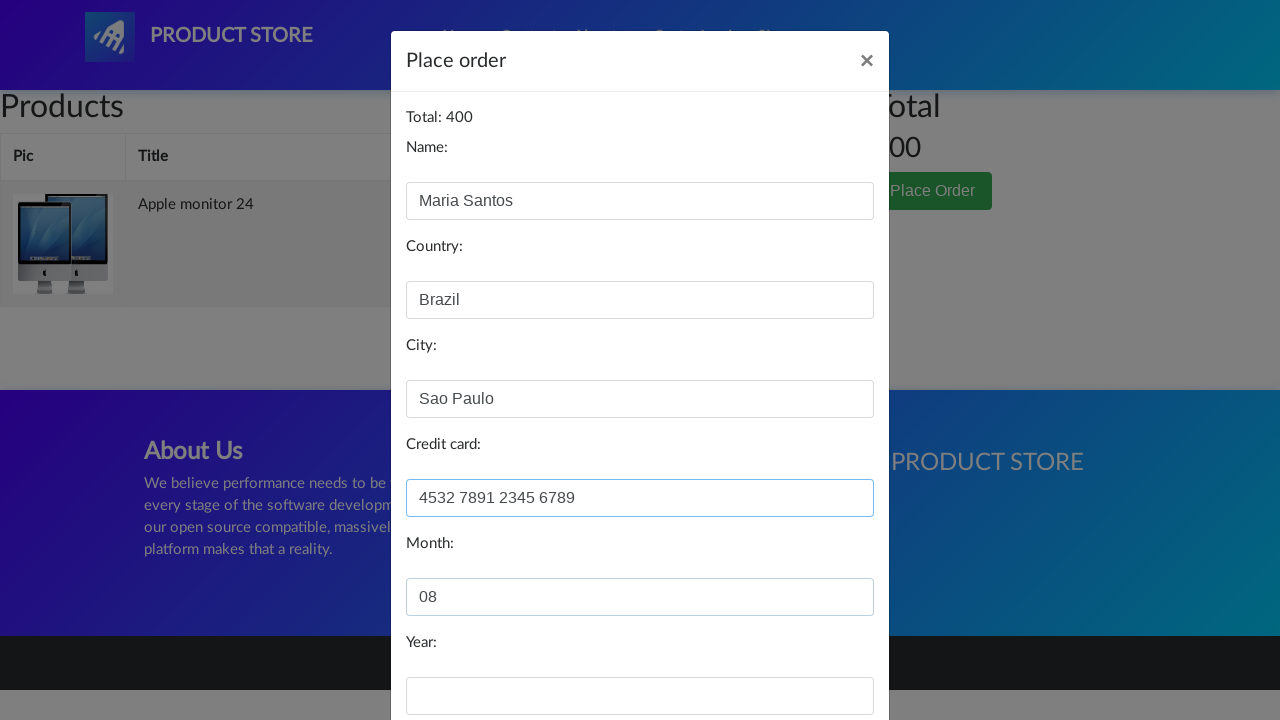

Filled in card expiry year with '2026' on #year
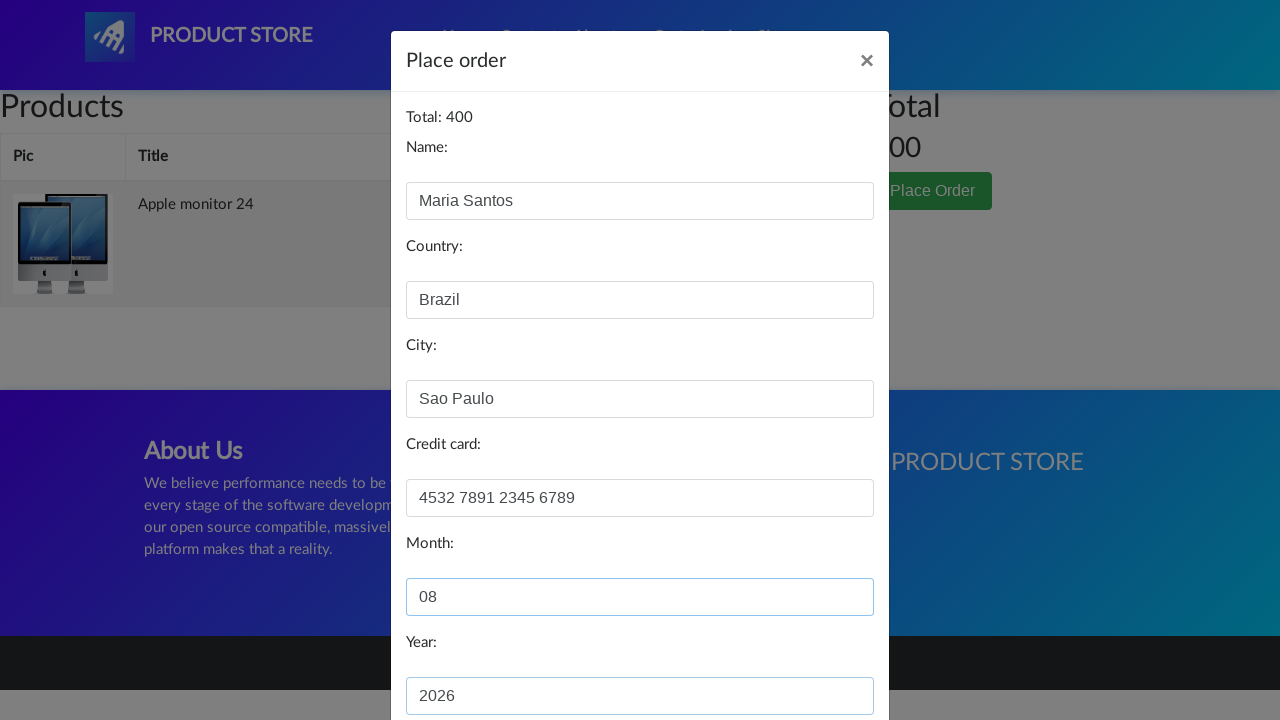

Clicked Purchase button to complete checkout at (823, 655) on button:text('Purchase')
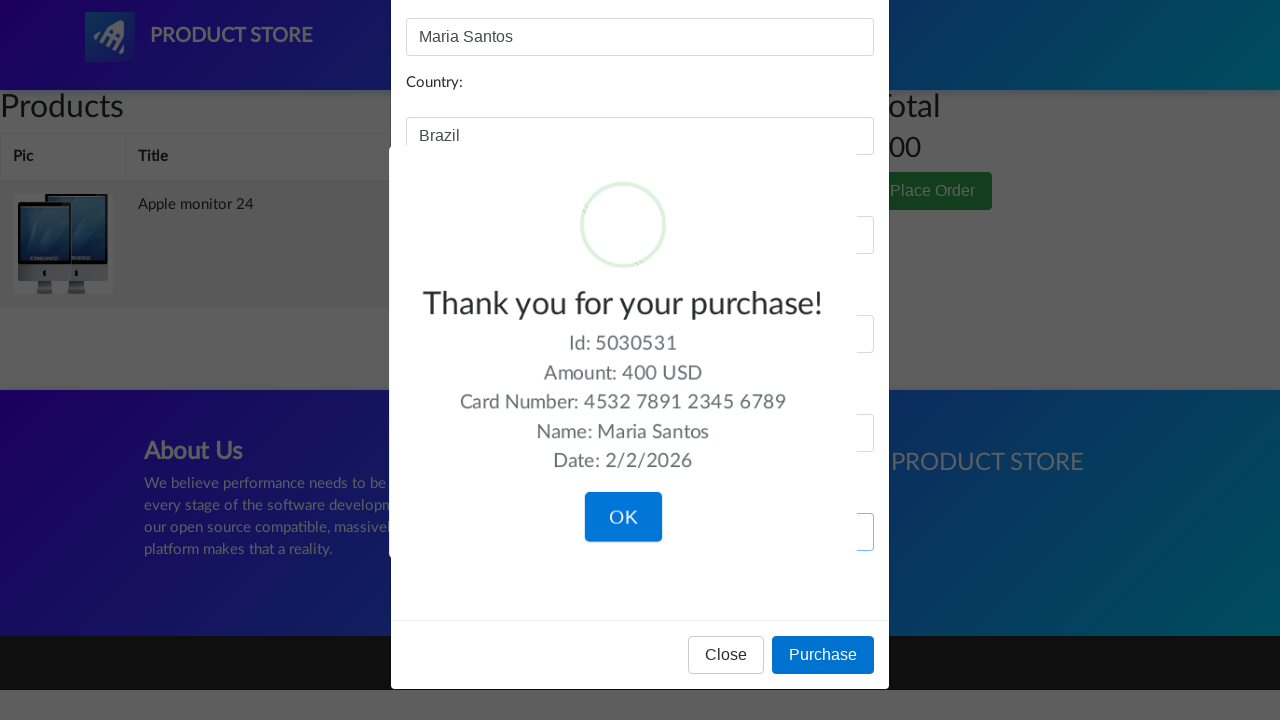

Purchase confirmation alert appeared
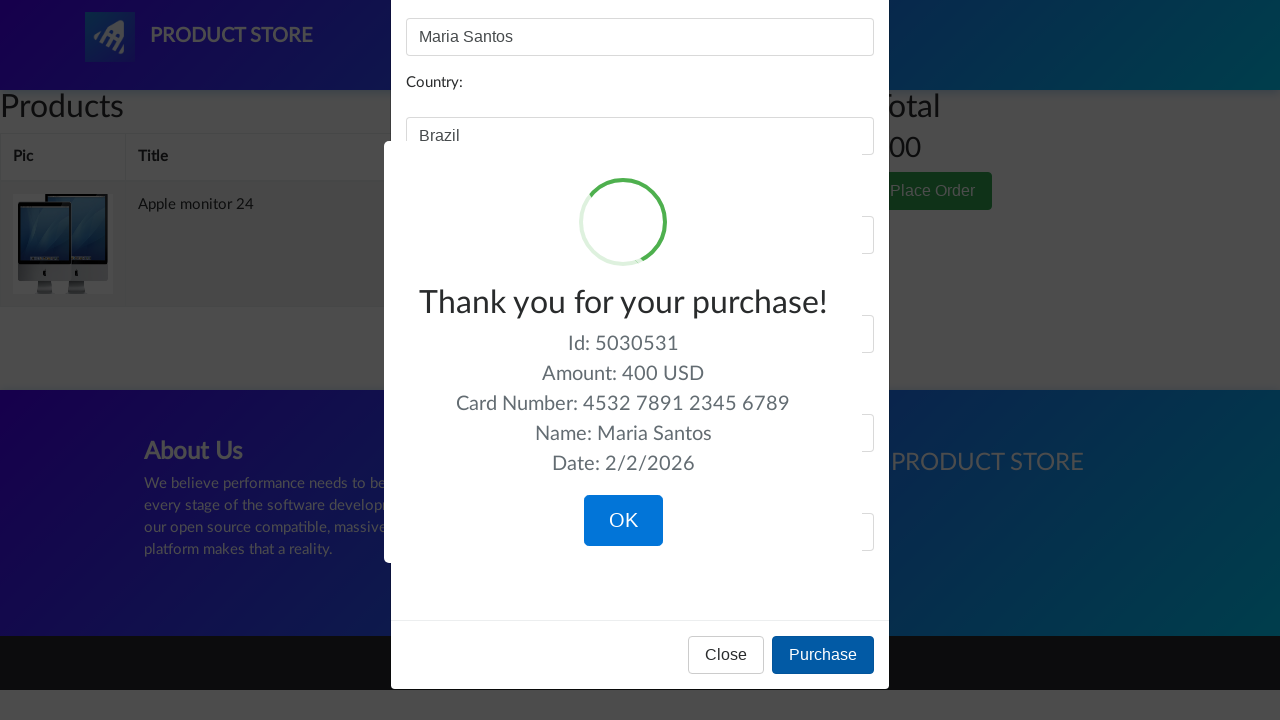

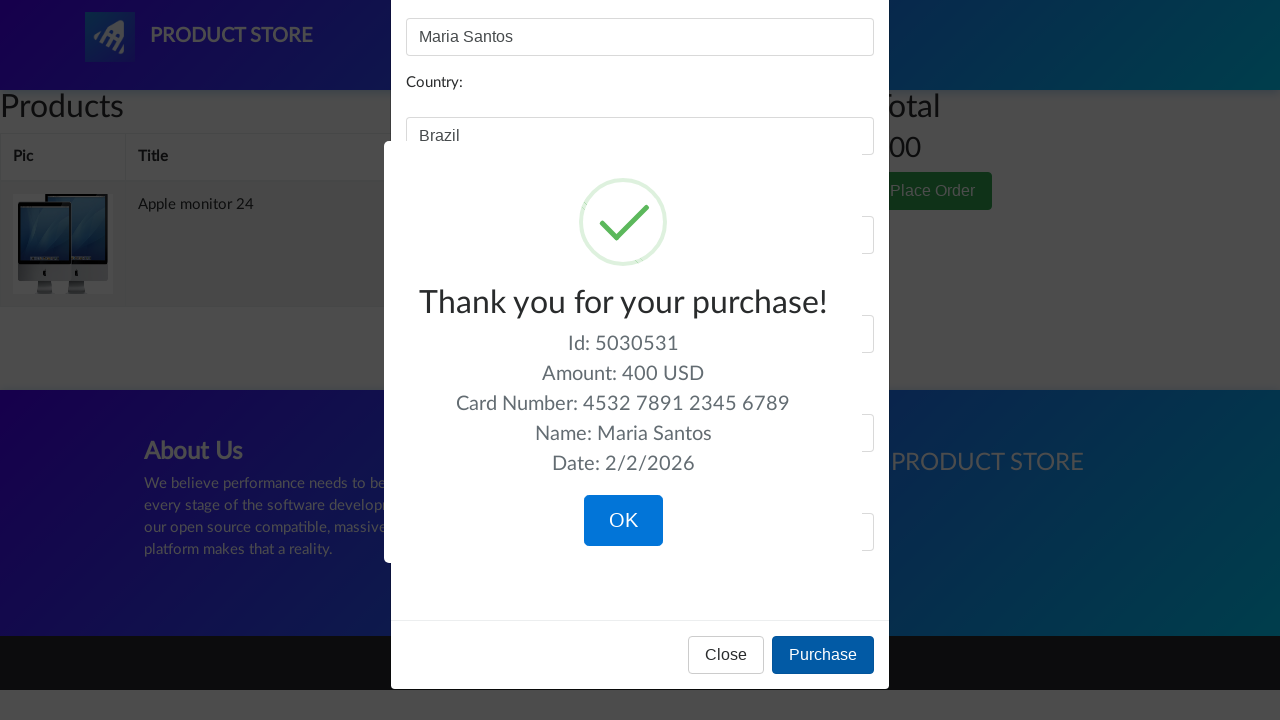